Tests dynamic content loading by clicking a button and waiting for hidden text to become visible

Starting URL: http://the-internet.herokuapp.com/dynamic_loading/1

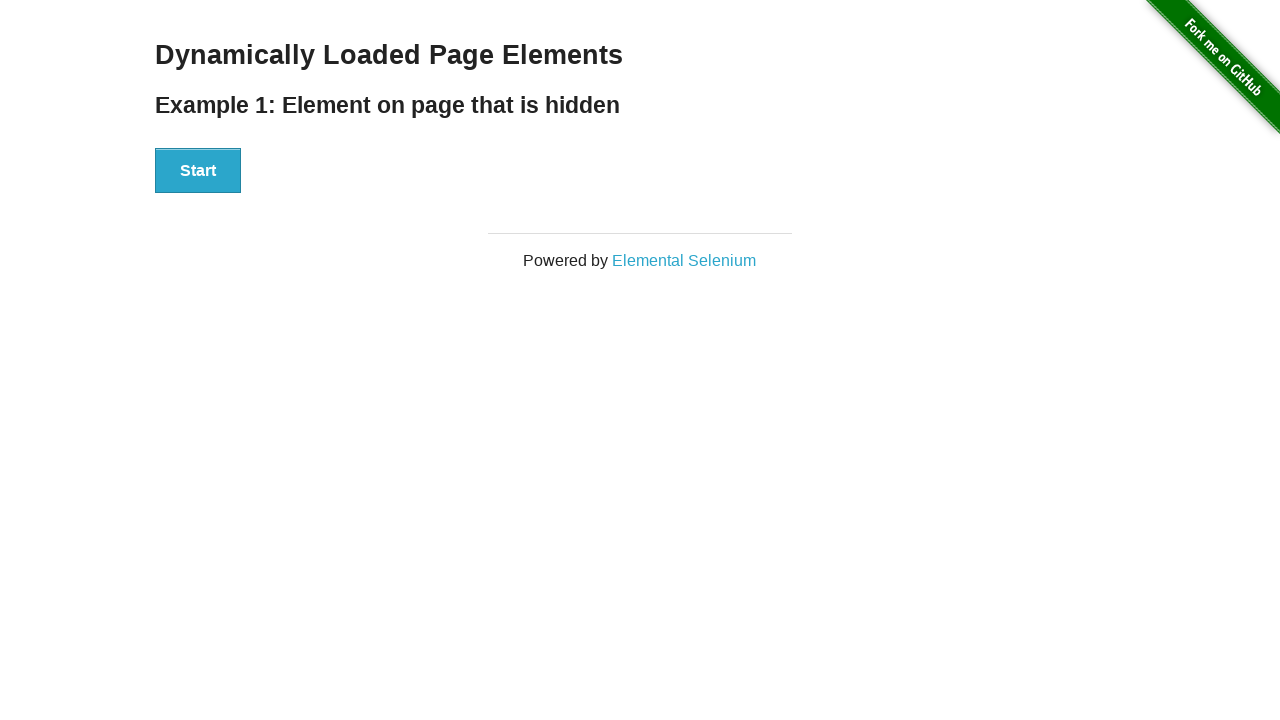

Clicked start button to trigger dynamic loading at (198, 171) on div[id='start'] button
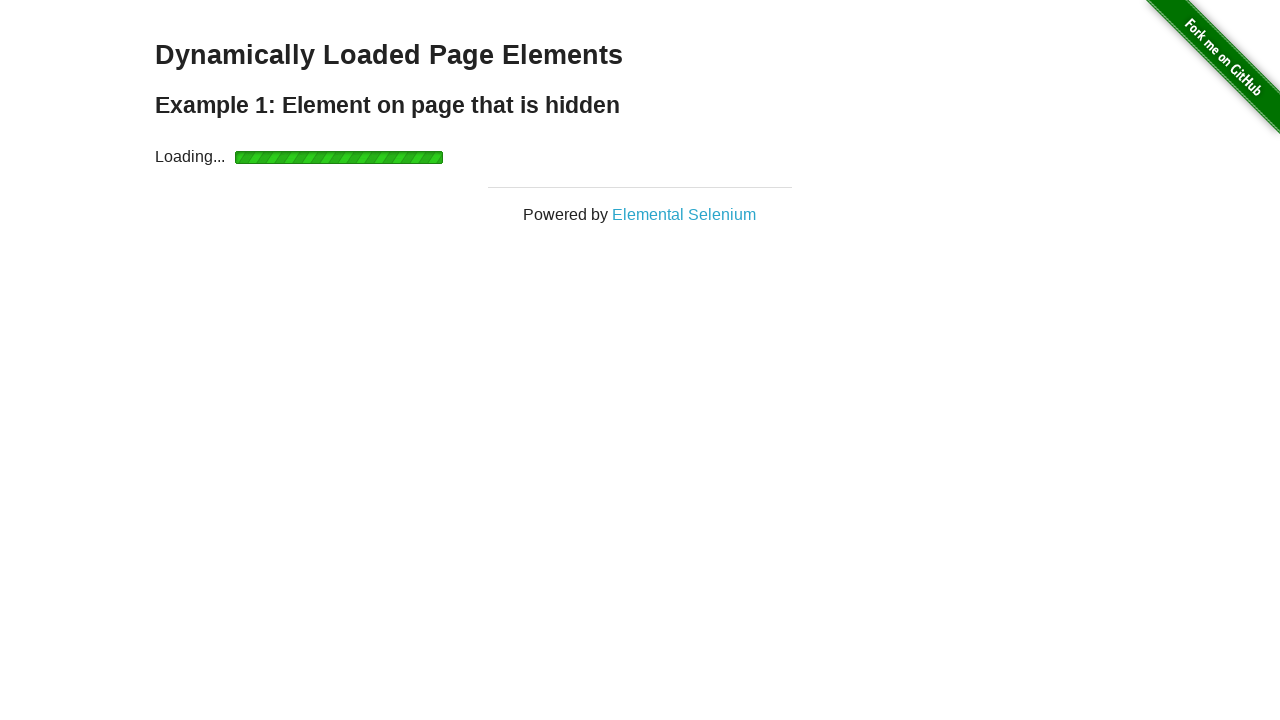

Waited for hidden text to become visible in finish element
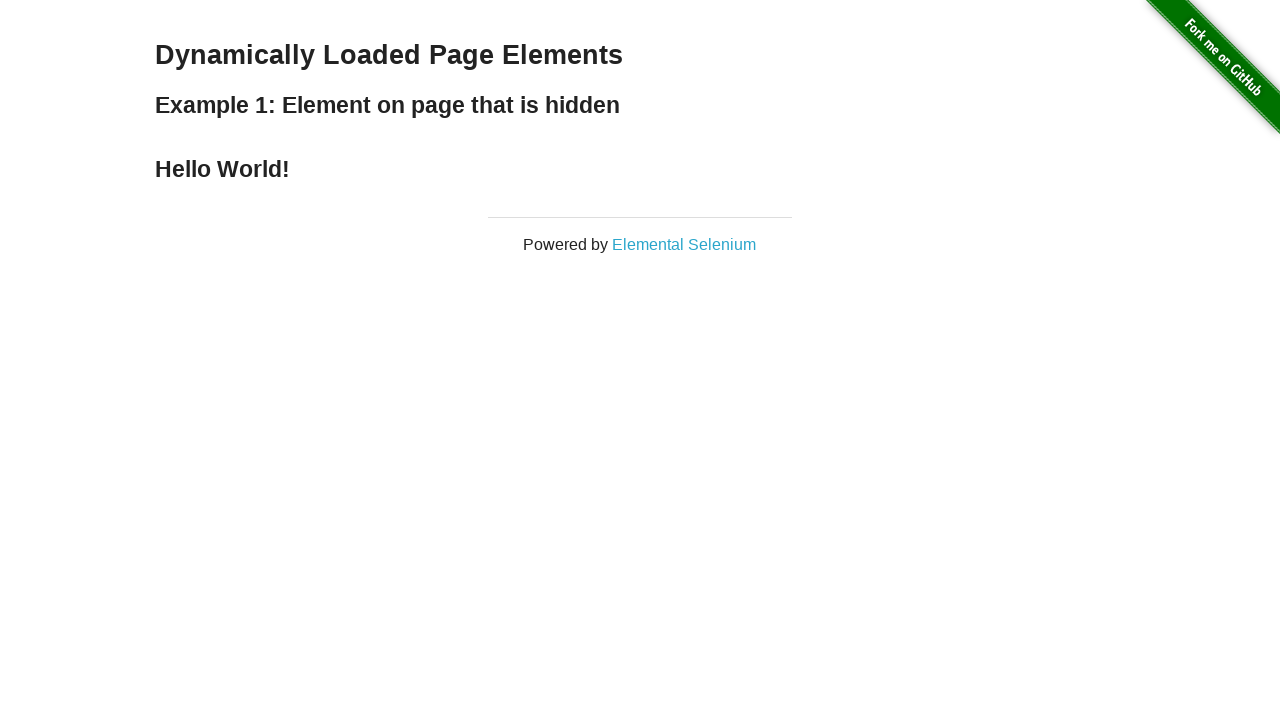

Located h4 element in finish section
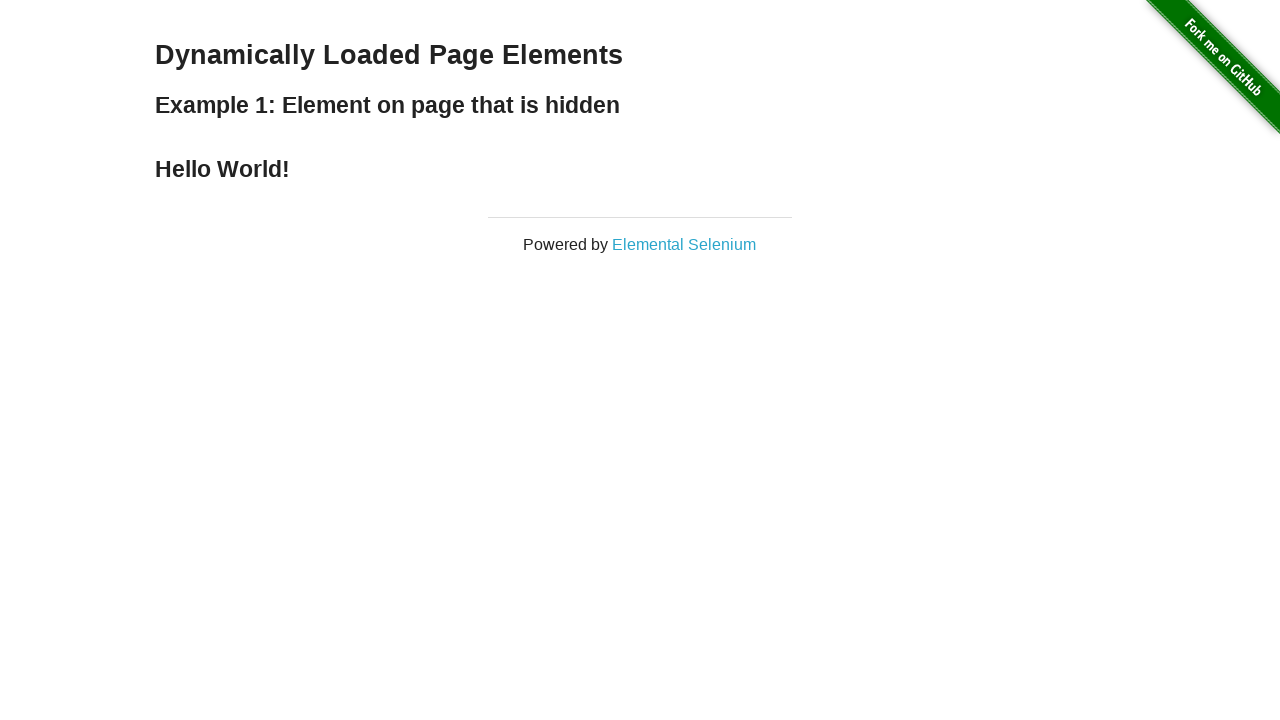

Verified h4 element contains 'Hello World!' text
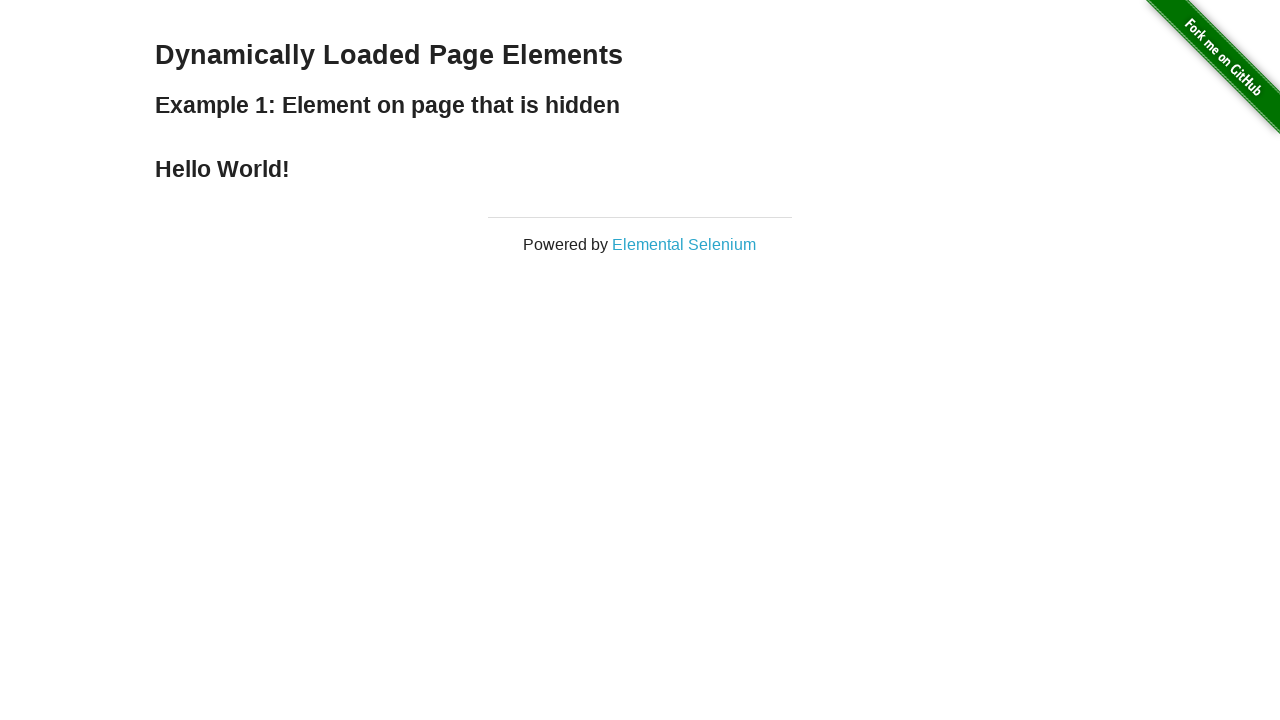

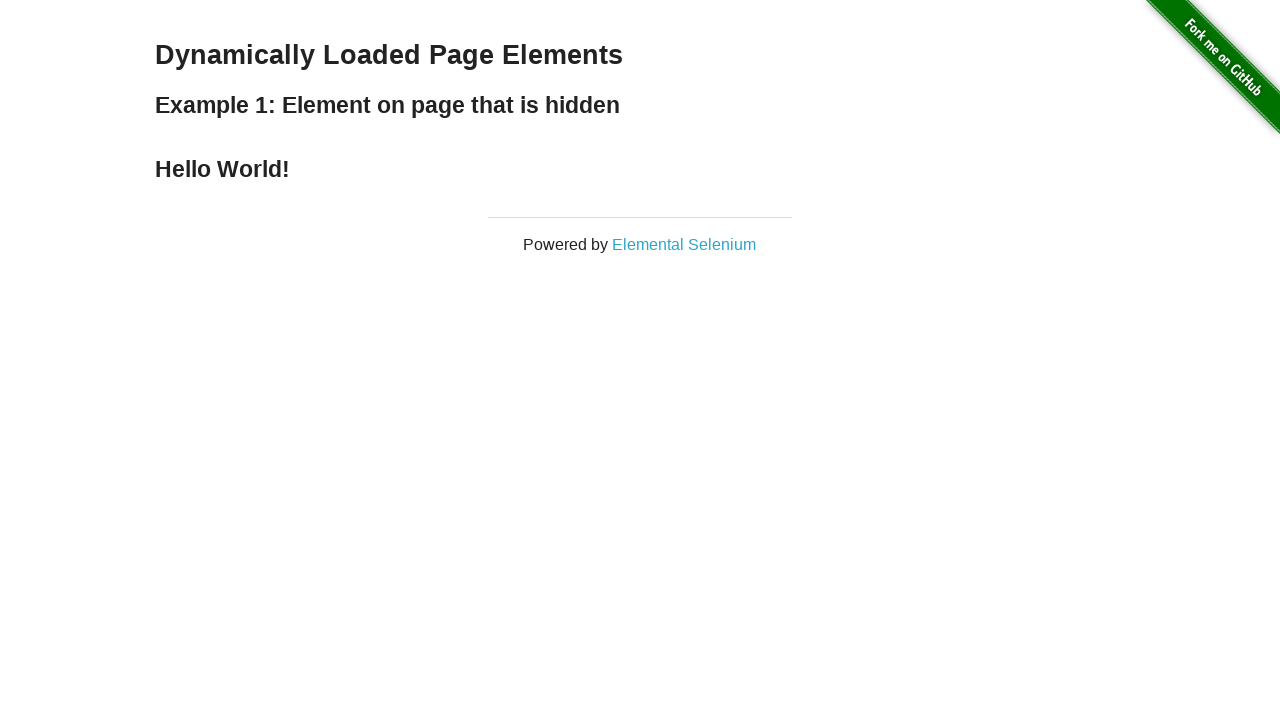